Navigates to the TestingBot homepage and waits for the page to load successfully

Starting URL: https://testingbot.com

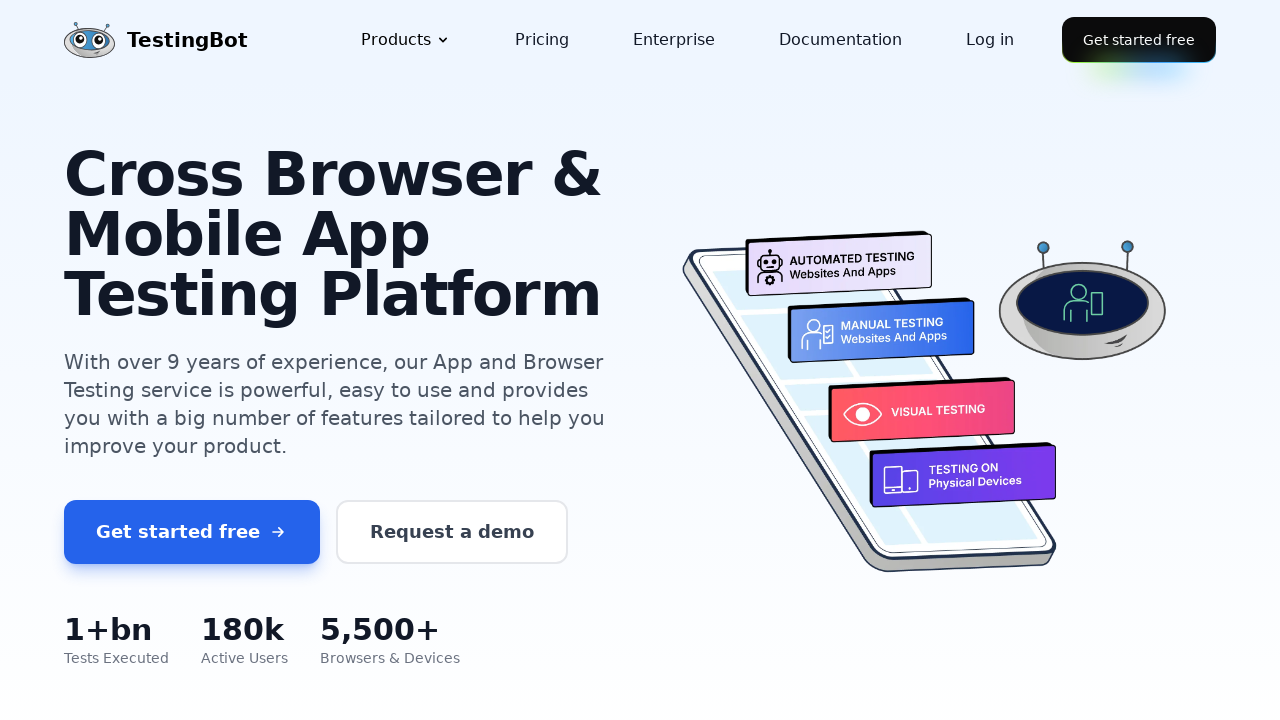

Waited for page DOM content to load
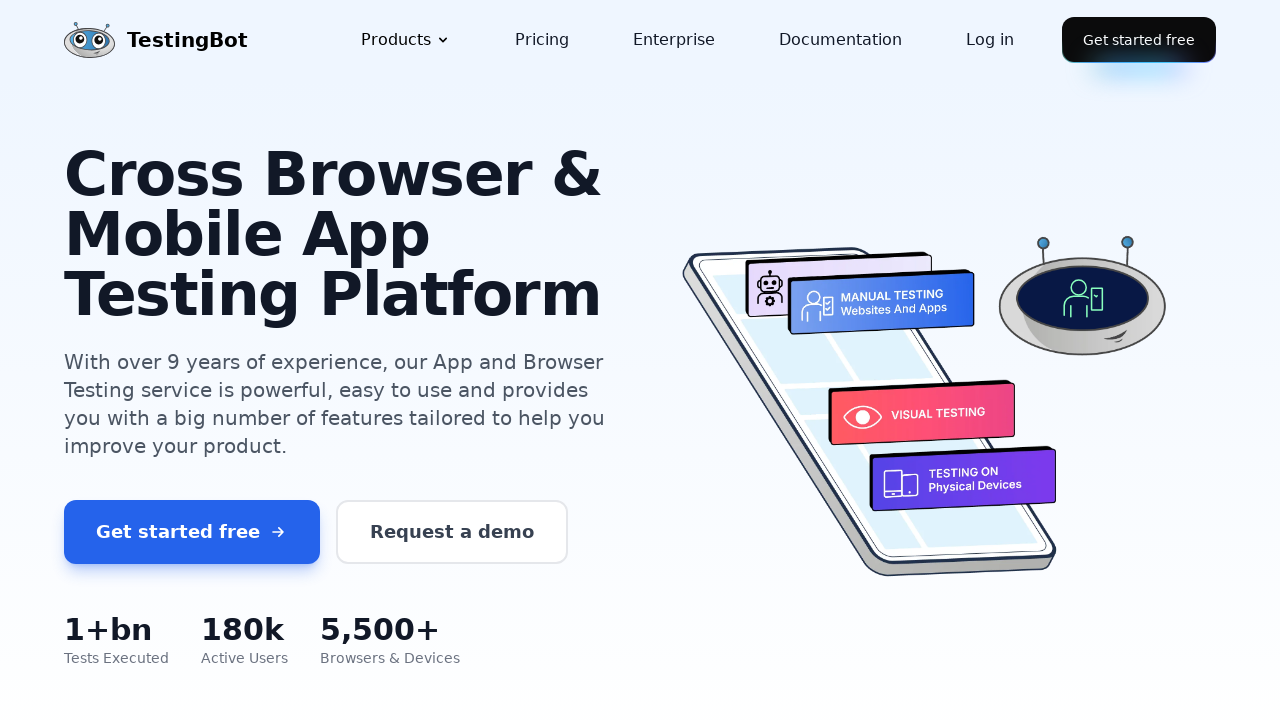

Verified body element is present on TestingBot homepage
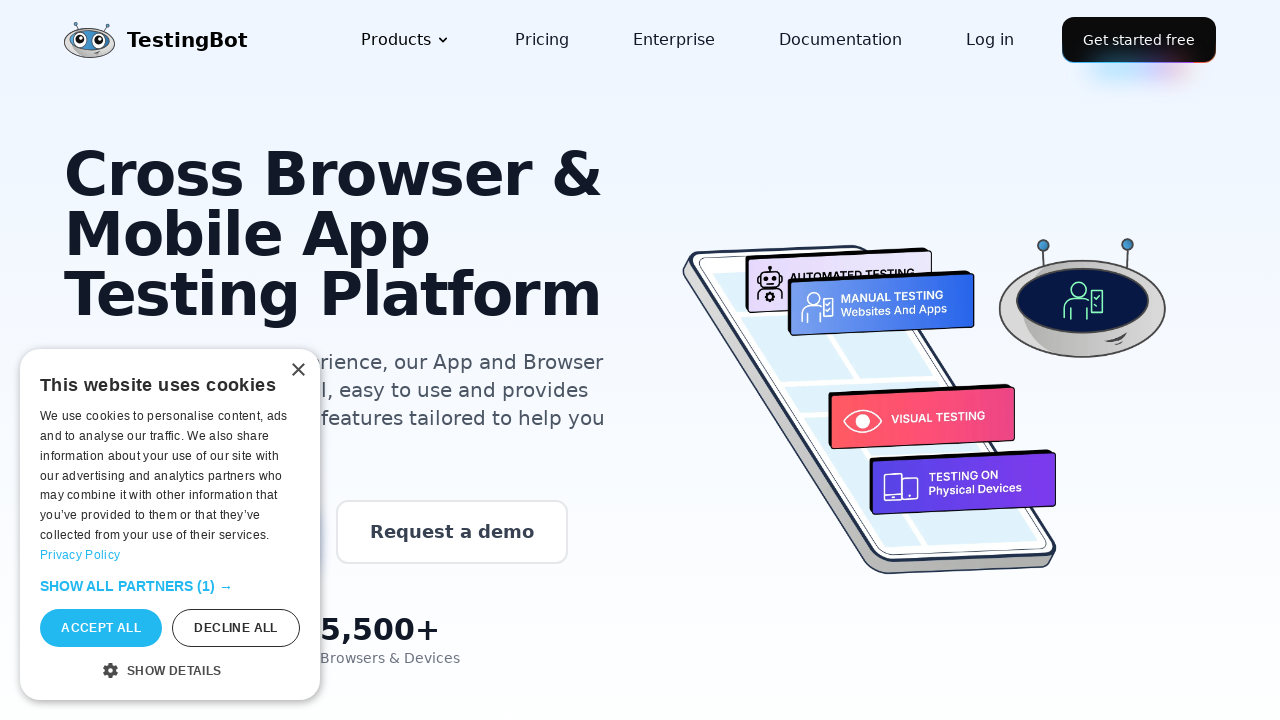

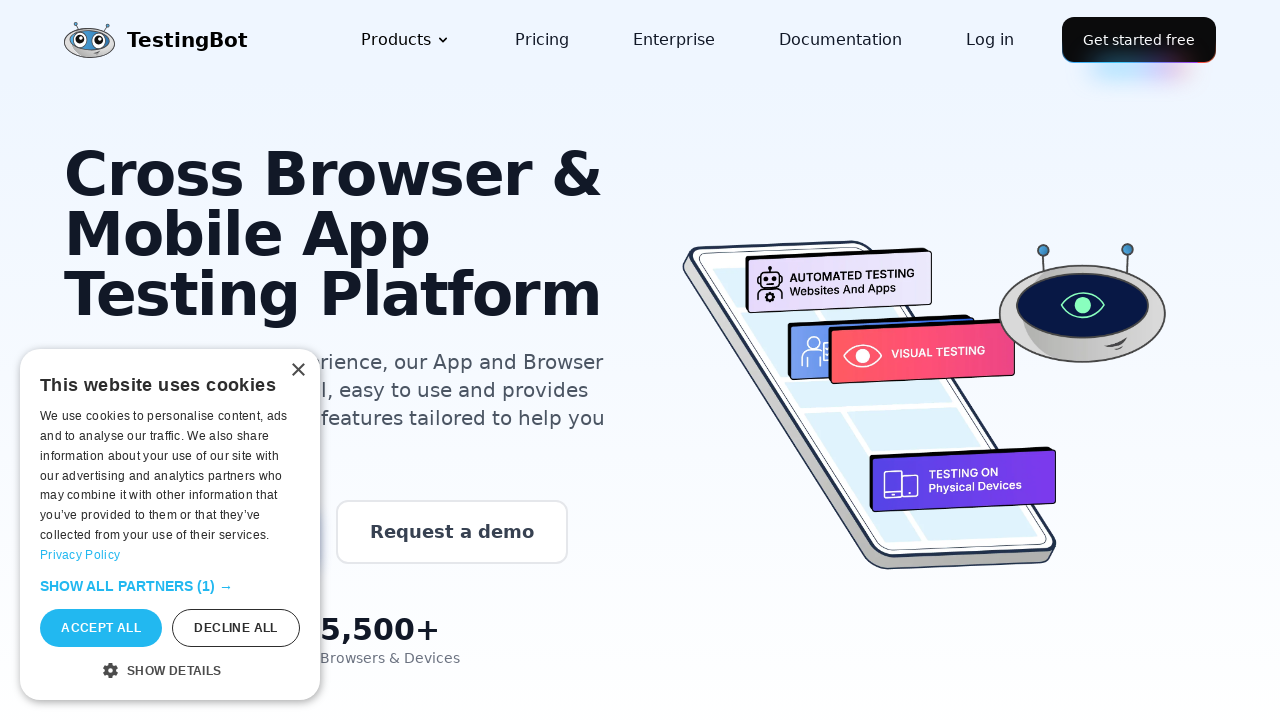